Navigates to an automation practice page and locates a broken link element to verify it exists on the page

Starting URL: https://www.rahulshettyacademy.com/AutomationPractice/

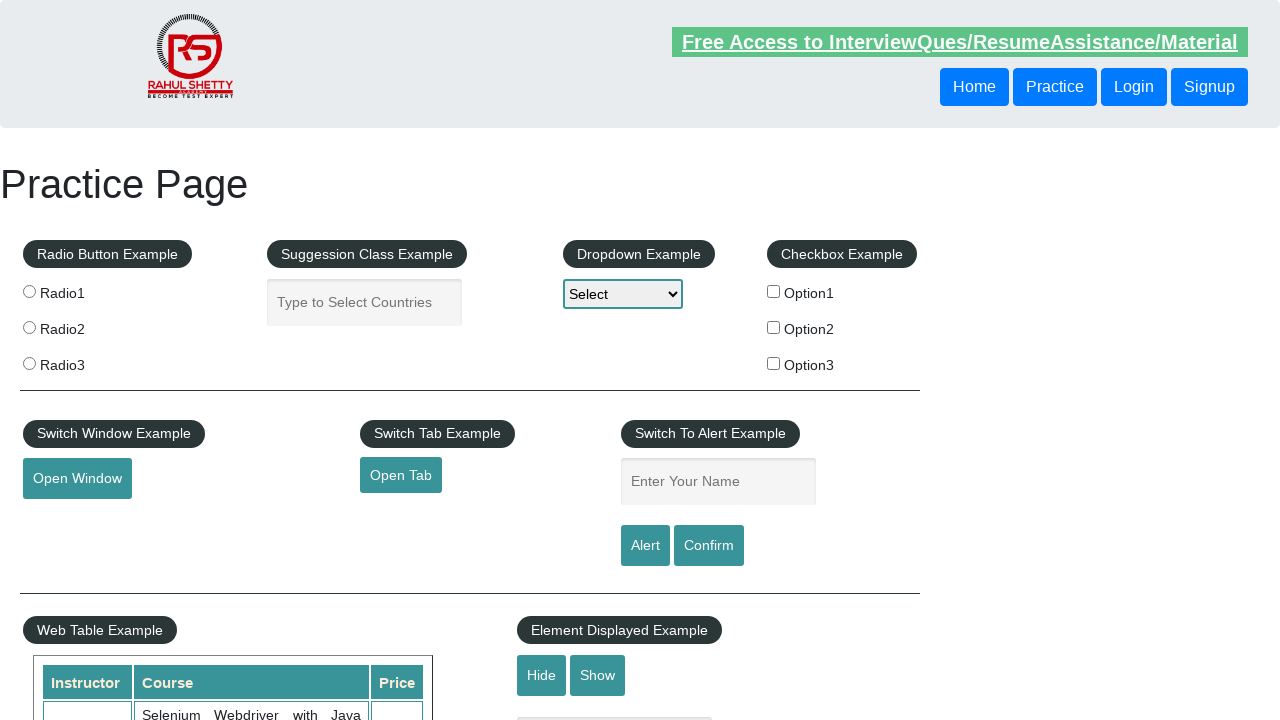

Navigated to automation practice page
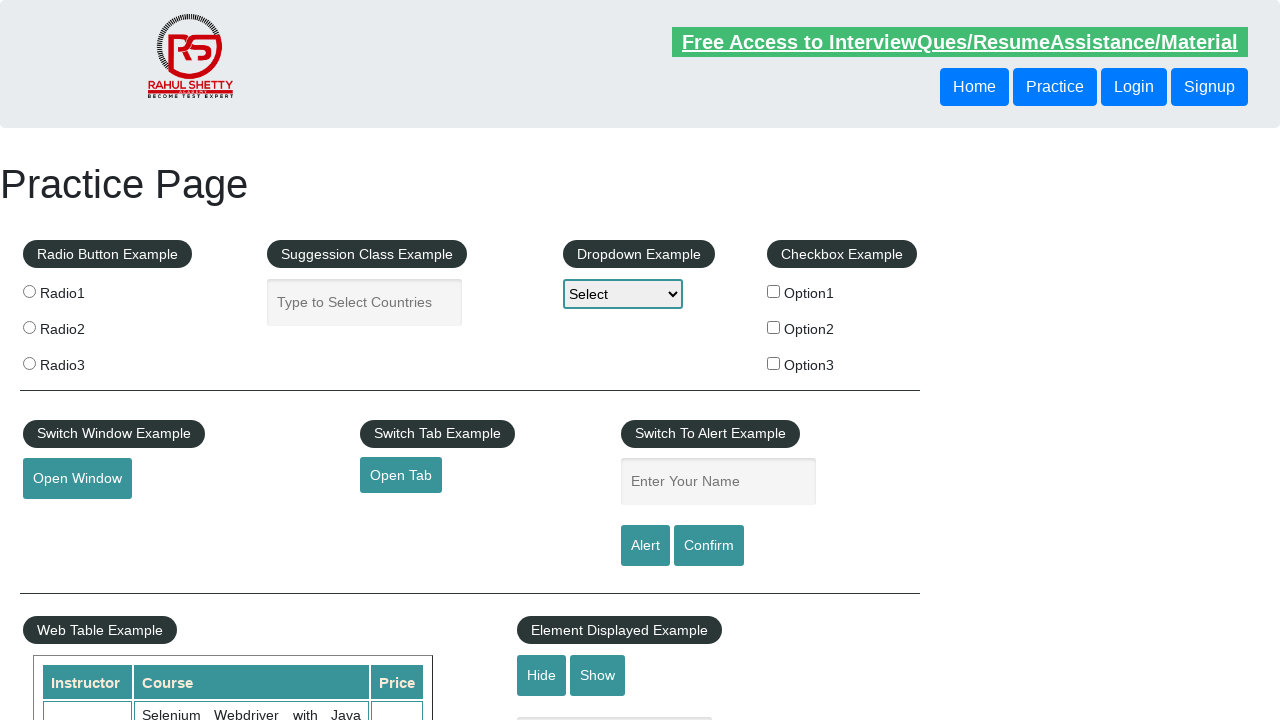

Page fully loaded (networkidle)
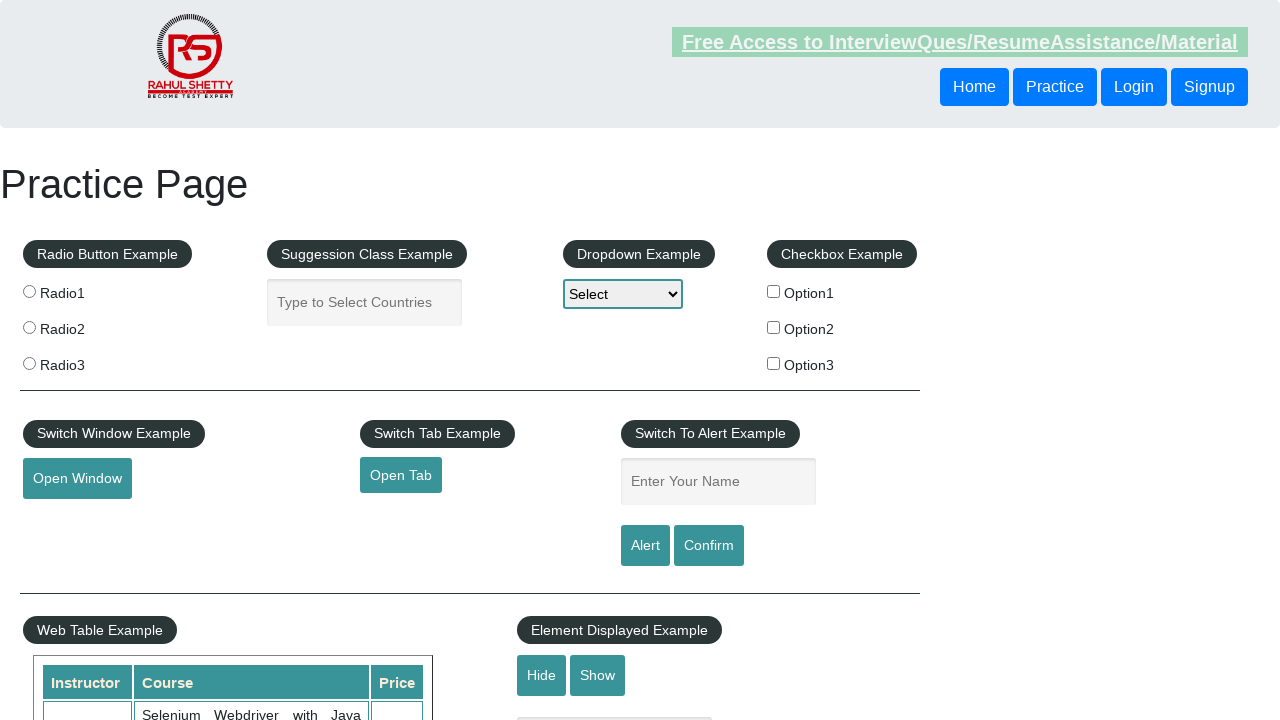

Located broken link element with selector a[href*='brokenlink']
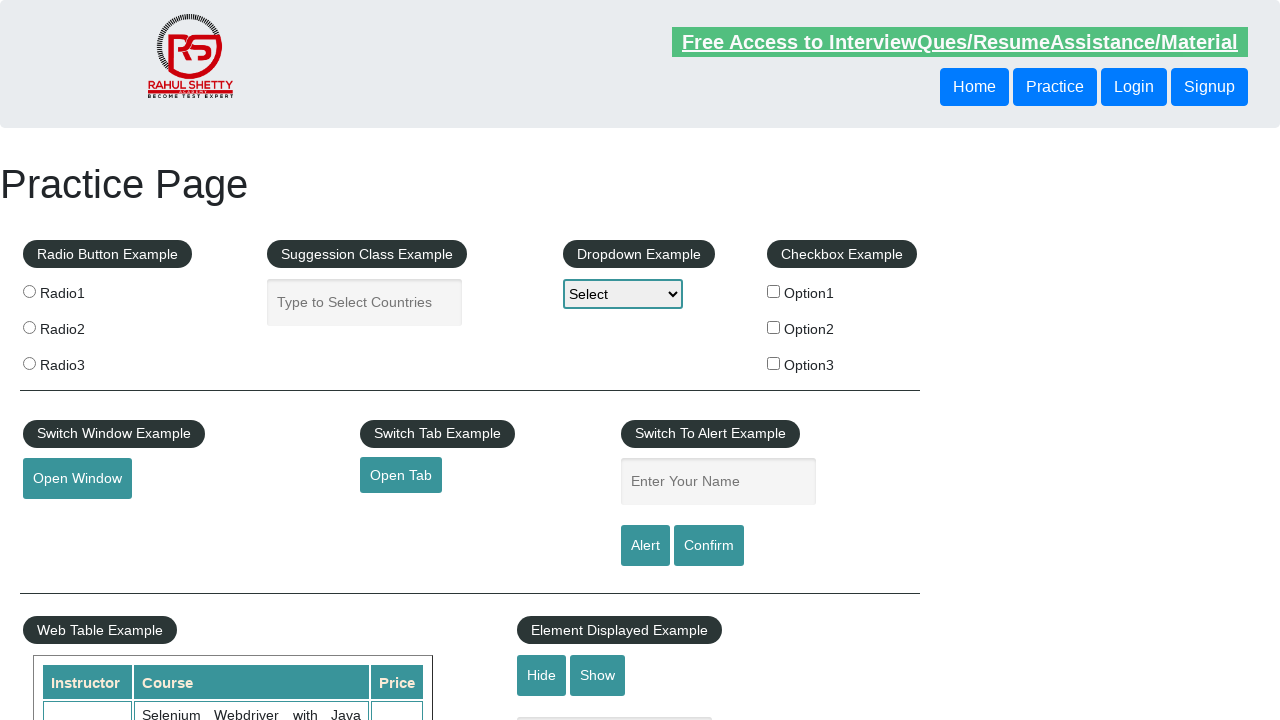

Broken link element is visible and ready
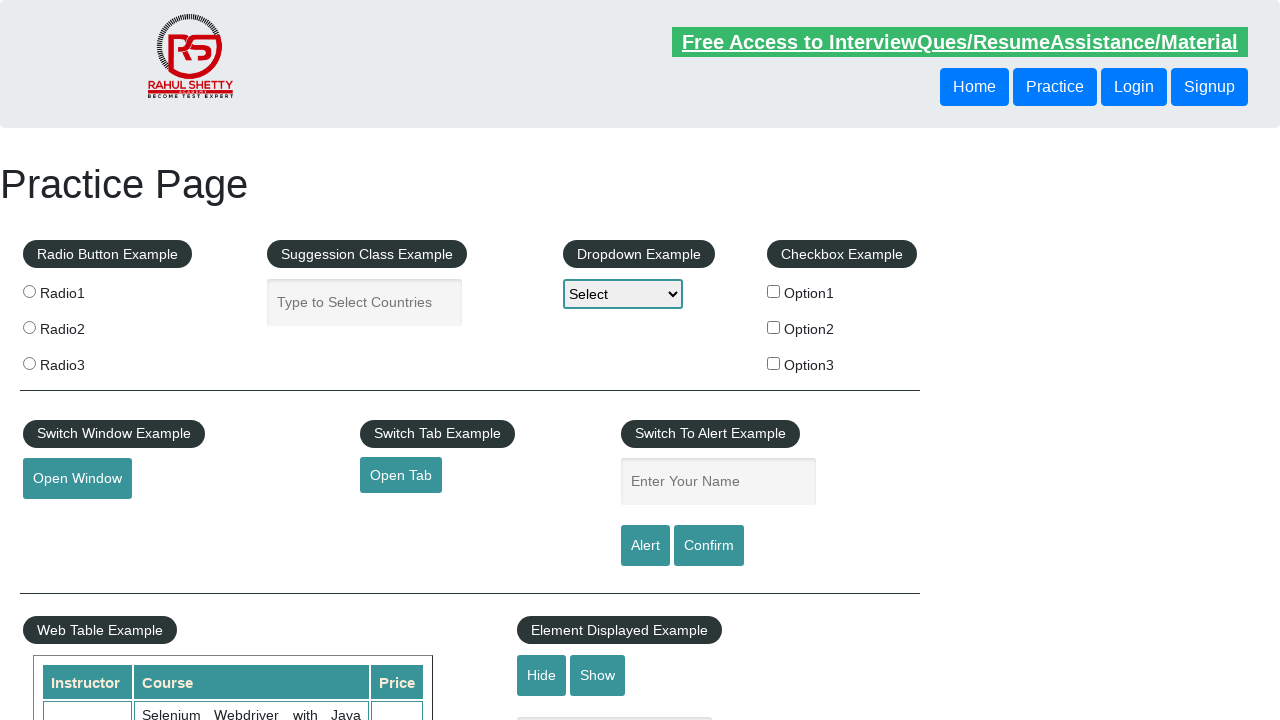

Retrieved href attribute value: https://rahulshettyacademy.com/brokenlink
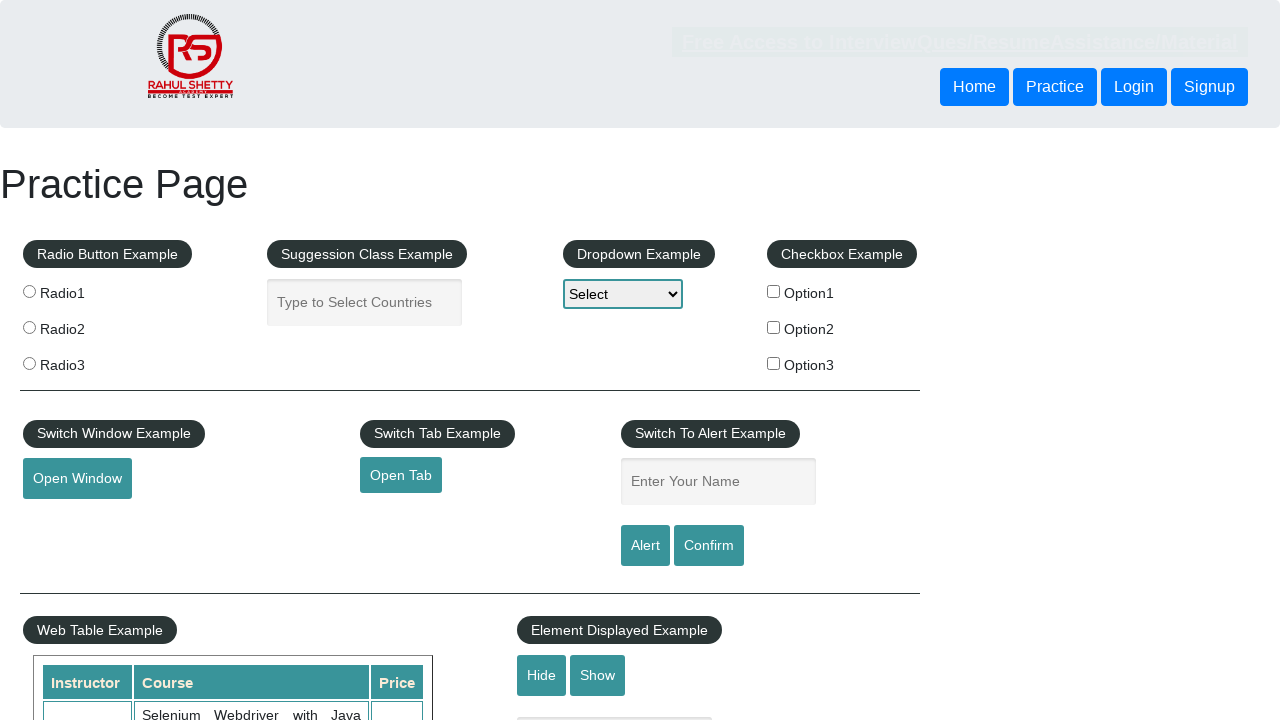

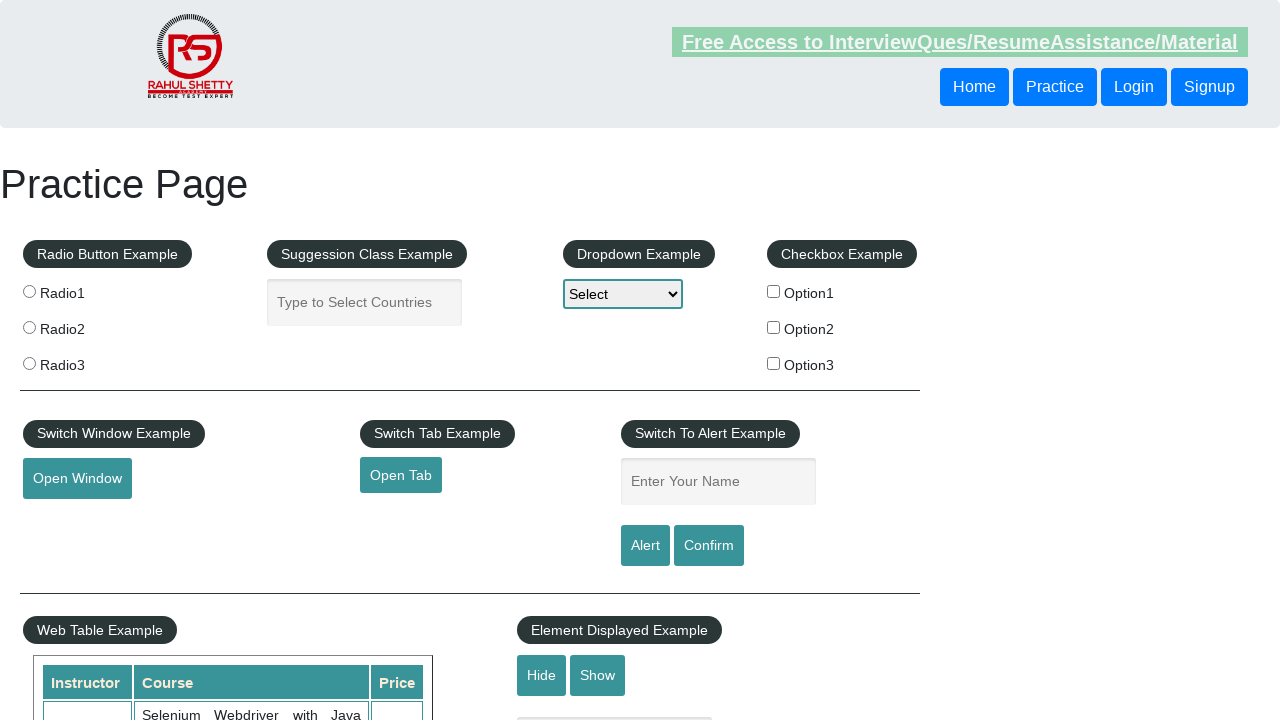